Tests multiple window handling by opening Privacy link in Gmail, switching to the new window, and clicking Terms of Service link

Starting URL: https://gmail.com

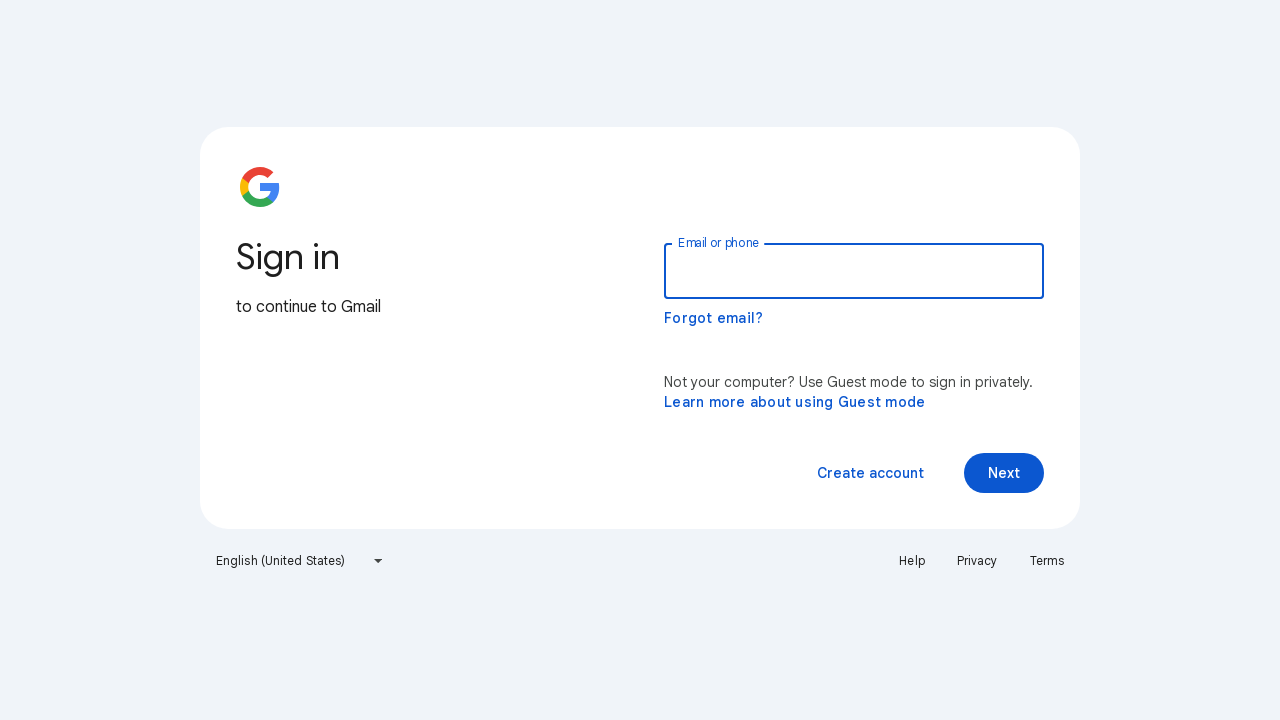

Clicked Privacy link which opened in new window/tab at (977, 561) on a:has-text('Privacy')
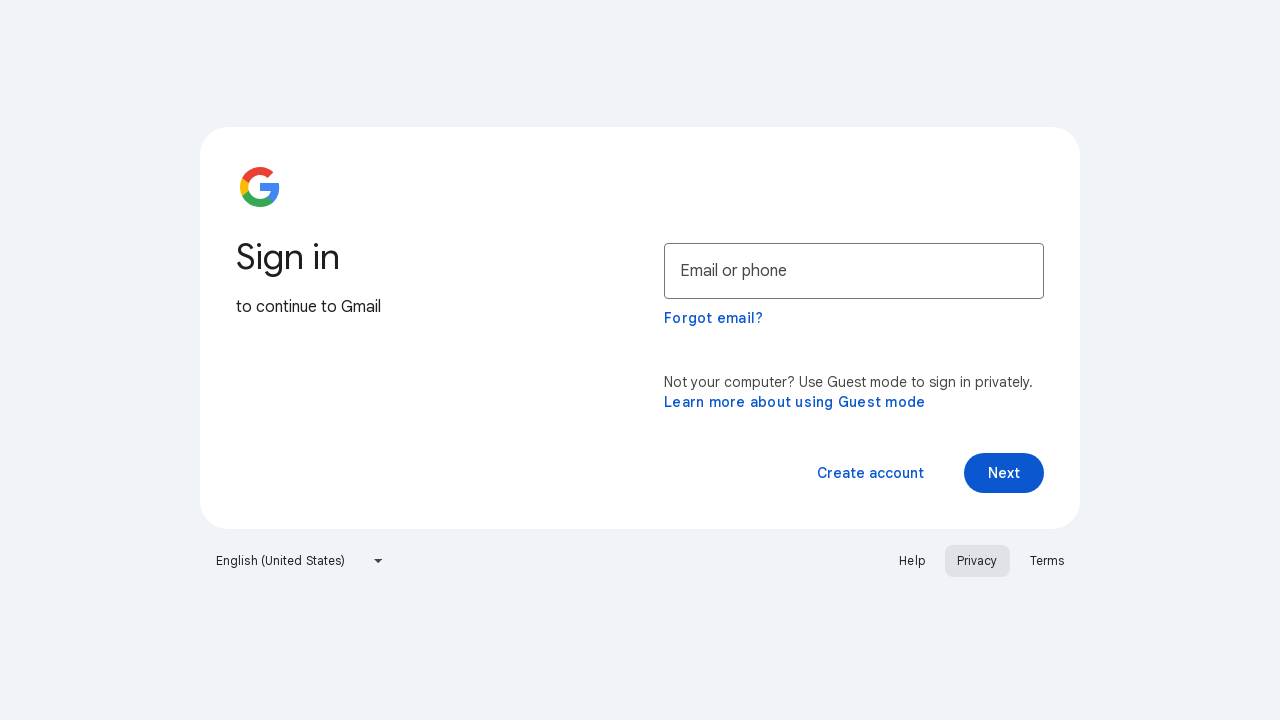

New page/window captured from context
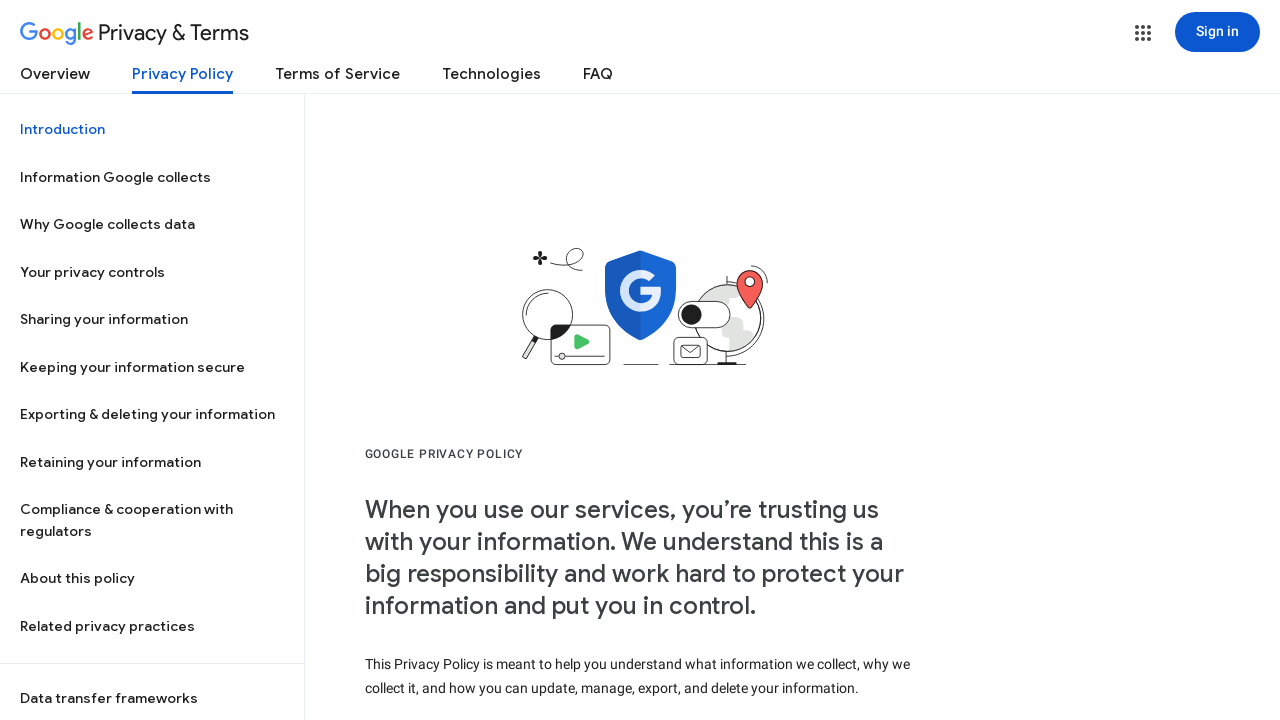

New page loaded completely
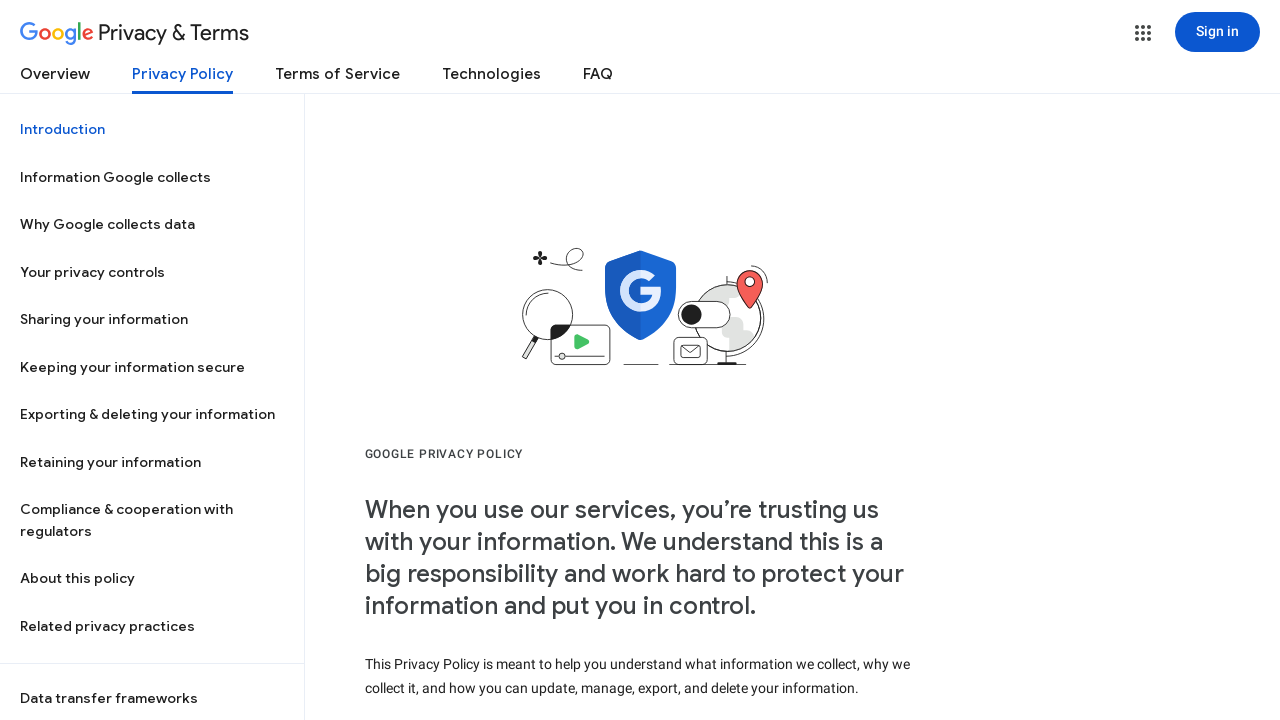

Clicked Terms of Service link on Privacy Policy page at (338, 78) on a:has-text('Terms of Service')
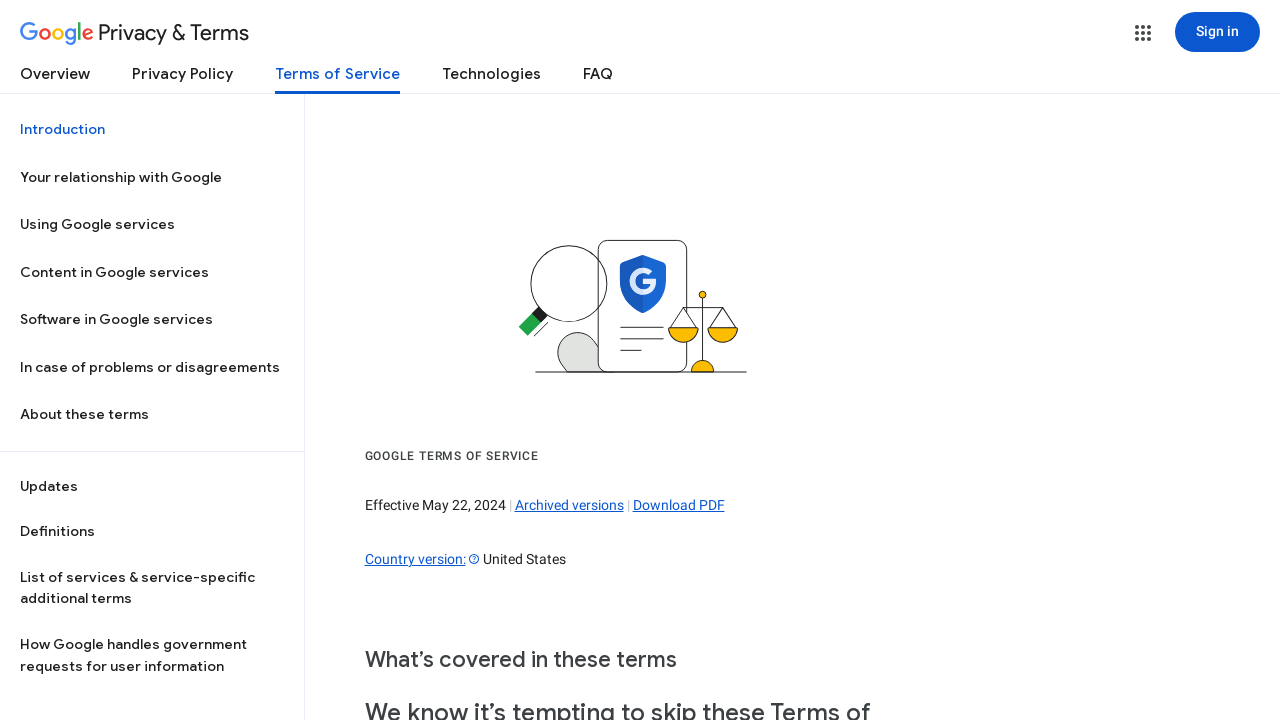

Terms of Service page loaded completely
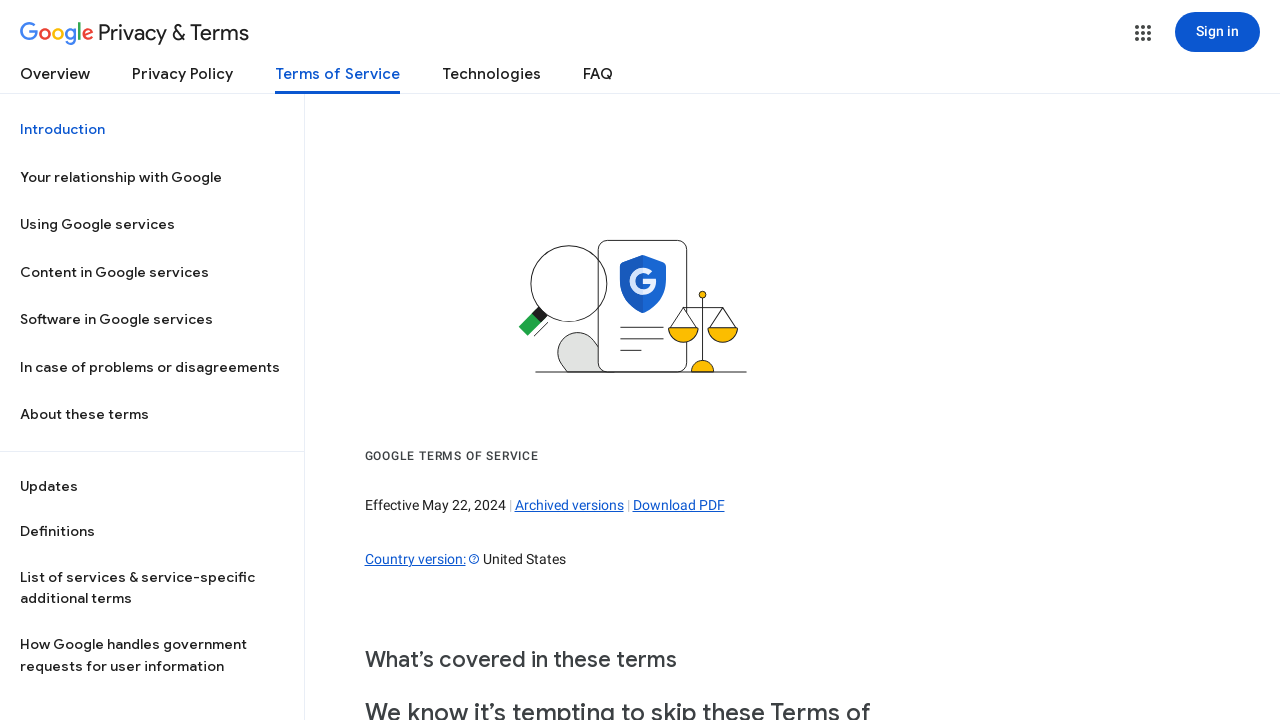

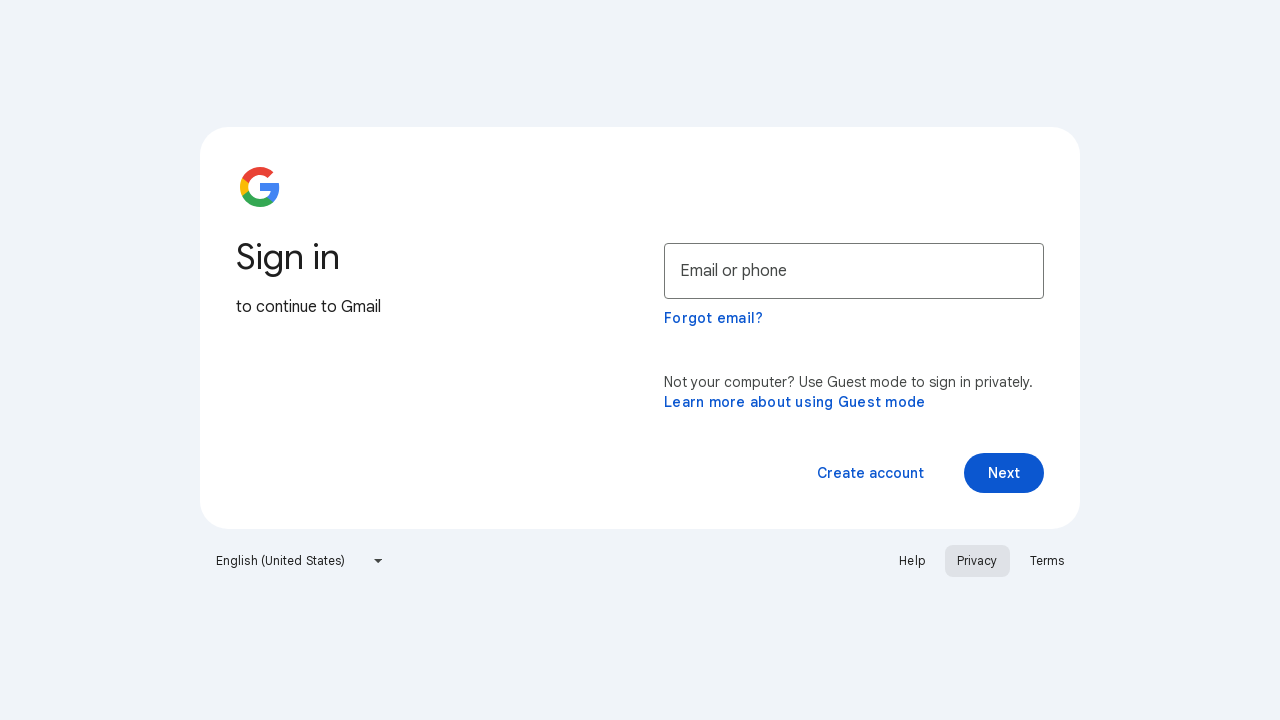